Tests checkbox selection functionality by selecting the last two checkboxes from a list of day-of-week checkboxes

Starting URL: https://testautomationpractice.blogspot.com/

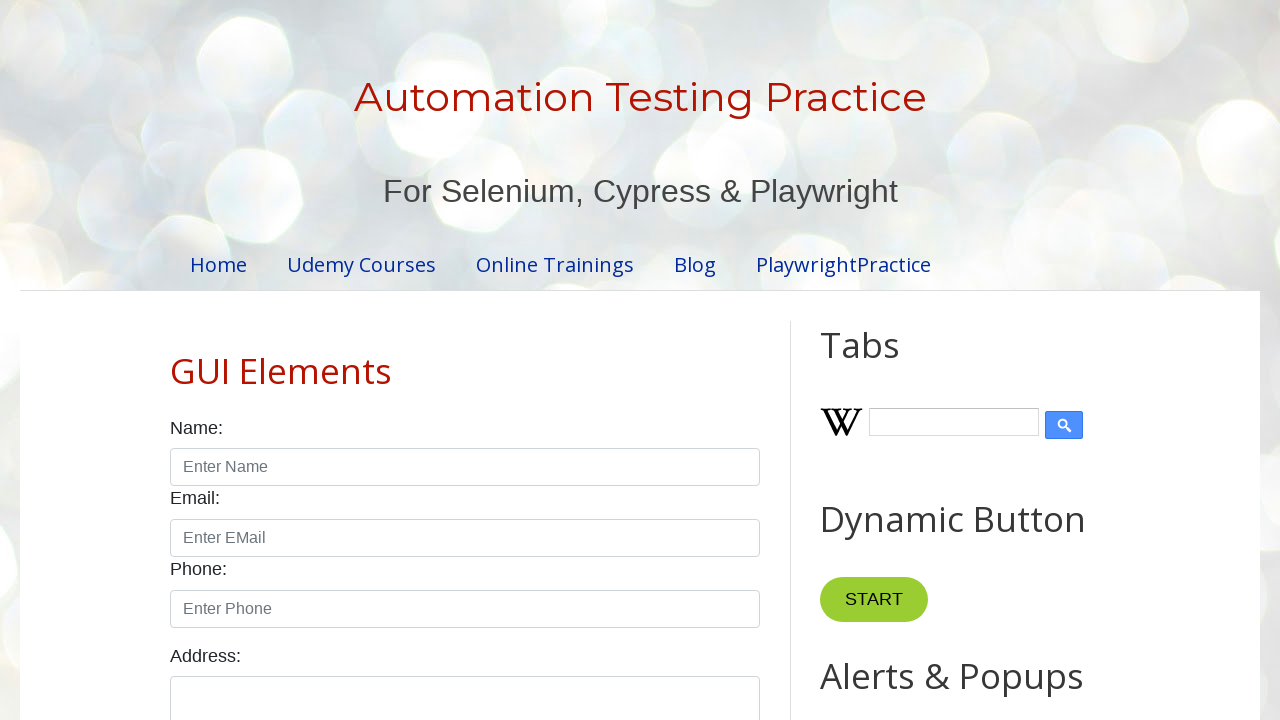

Located all day-of-week checkboxes
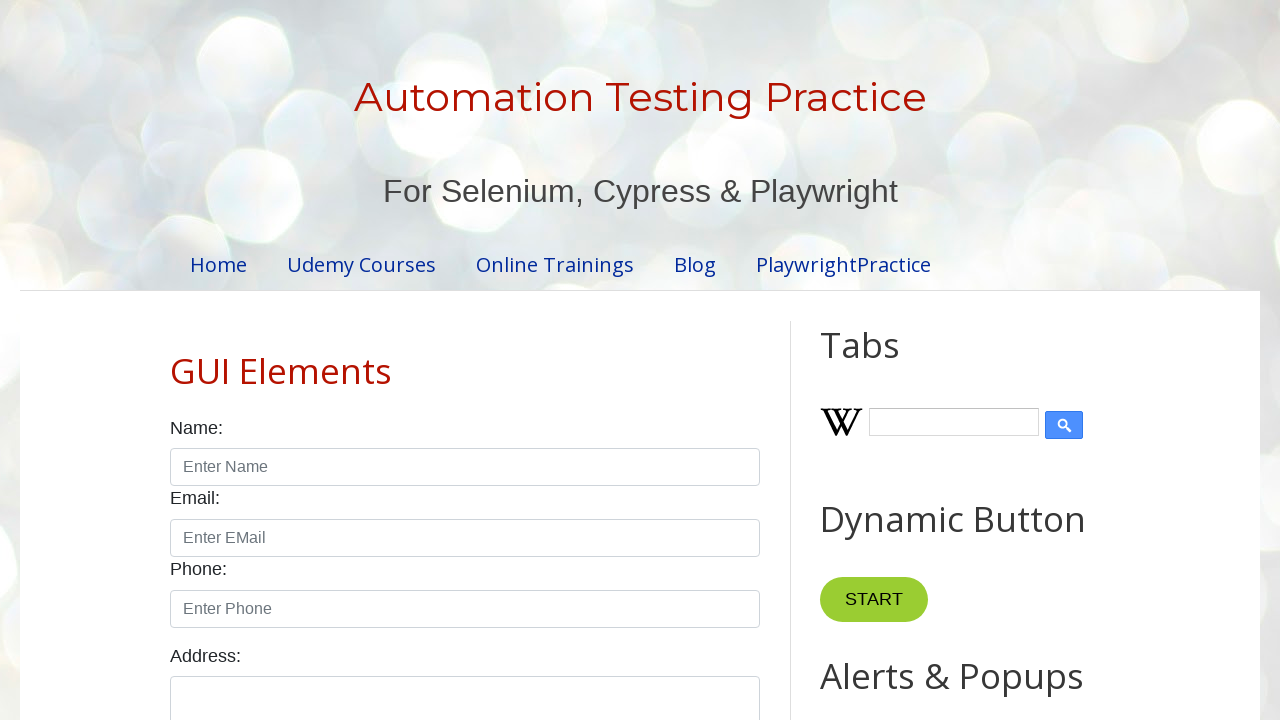

Found 7 day-of-week checkboxes
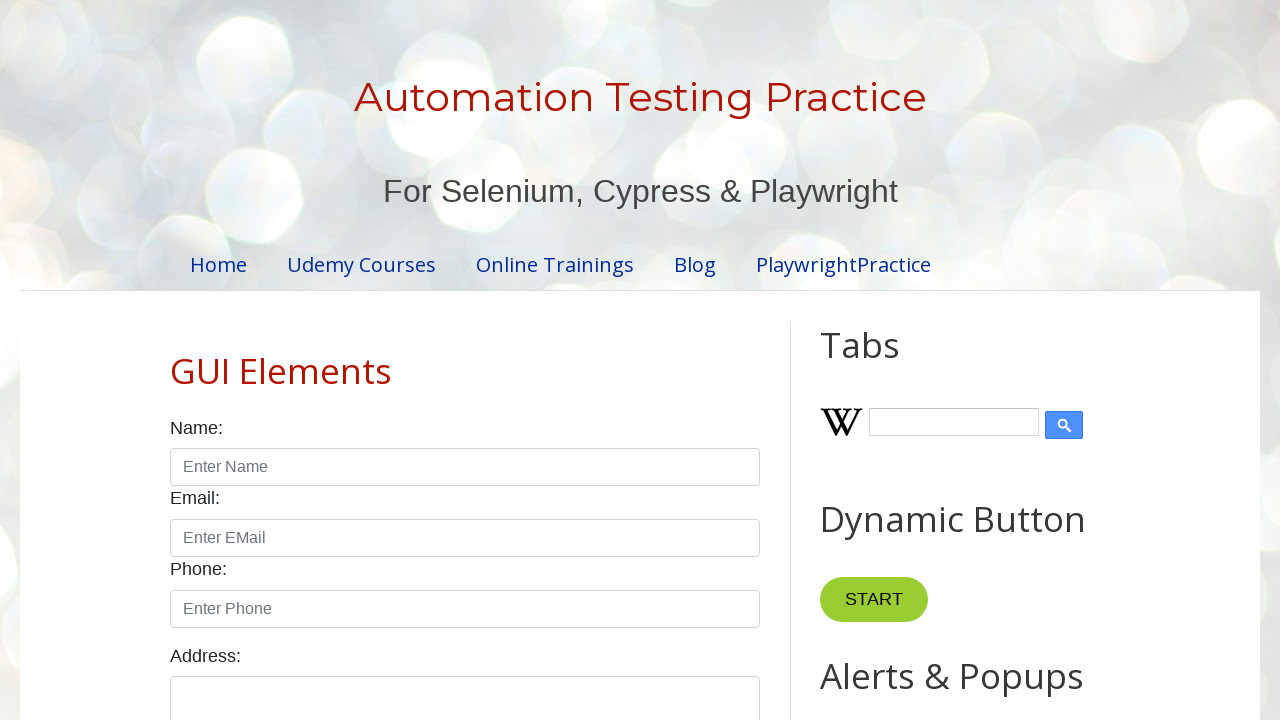

Clicked checkbox at index 5 (second-to-last checkbox) at (176, 361) on xpath=//input[@type='checkbox' and contains(@id,'day')] >> nth=5
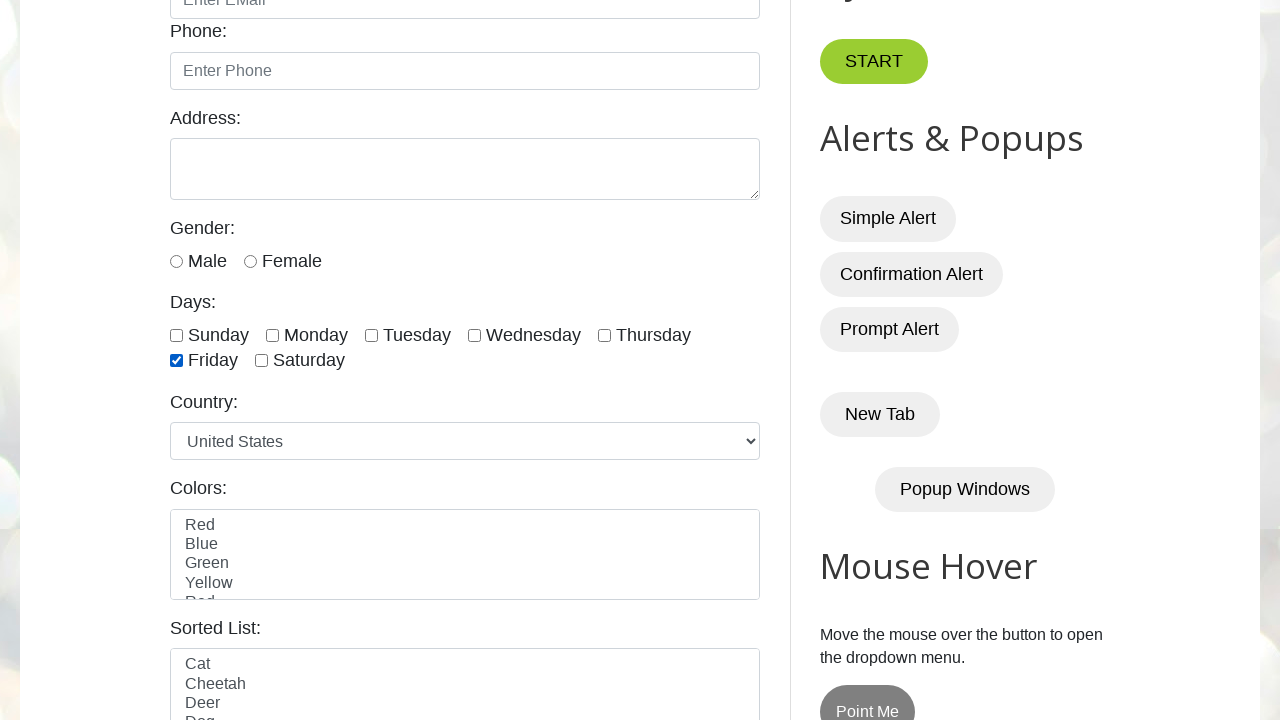

Clicked checkbox at index 6 (last checkbox) at (262, 361) on xpath=//input[@type='checkbox' and contains(@id,'day')] >> nth=6
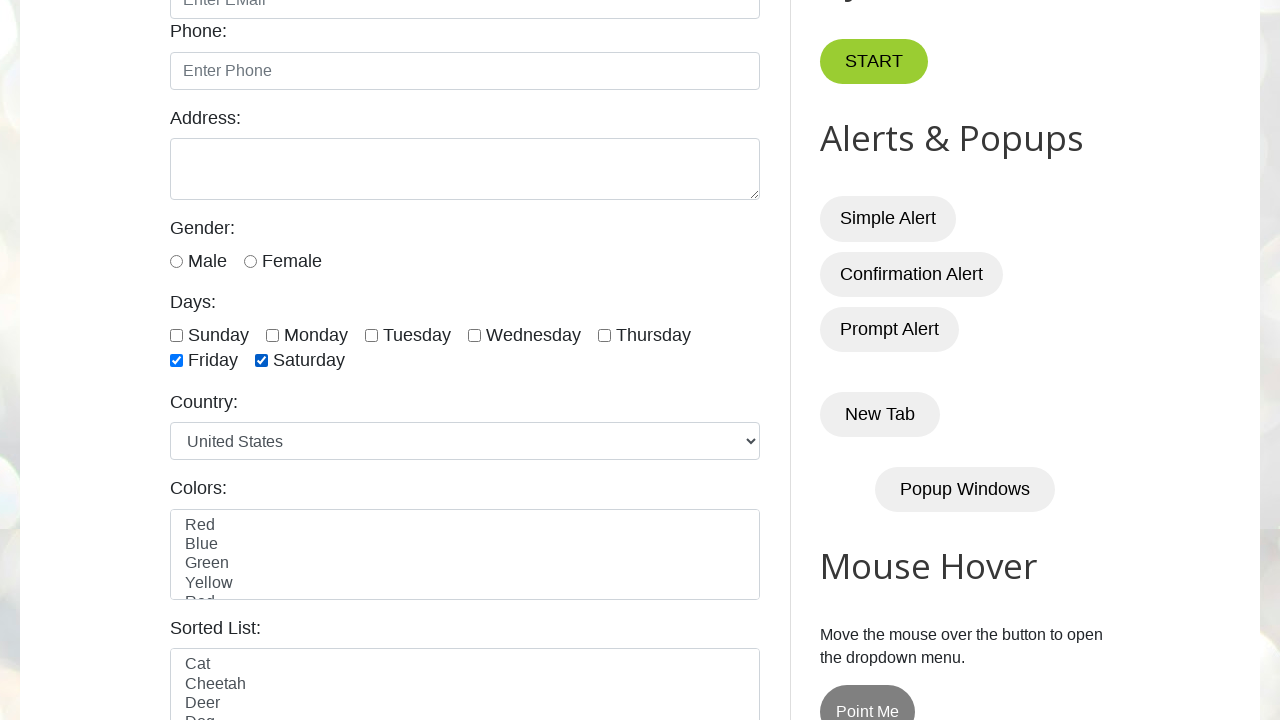

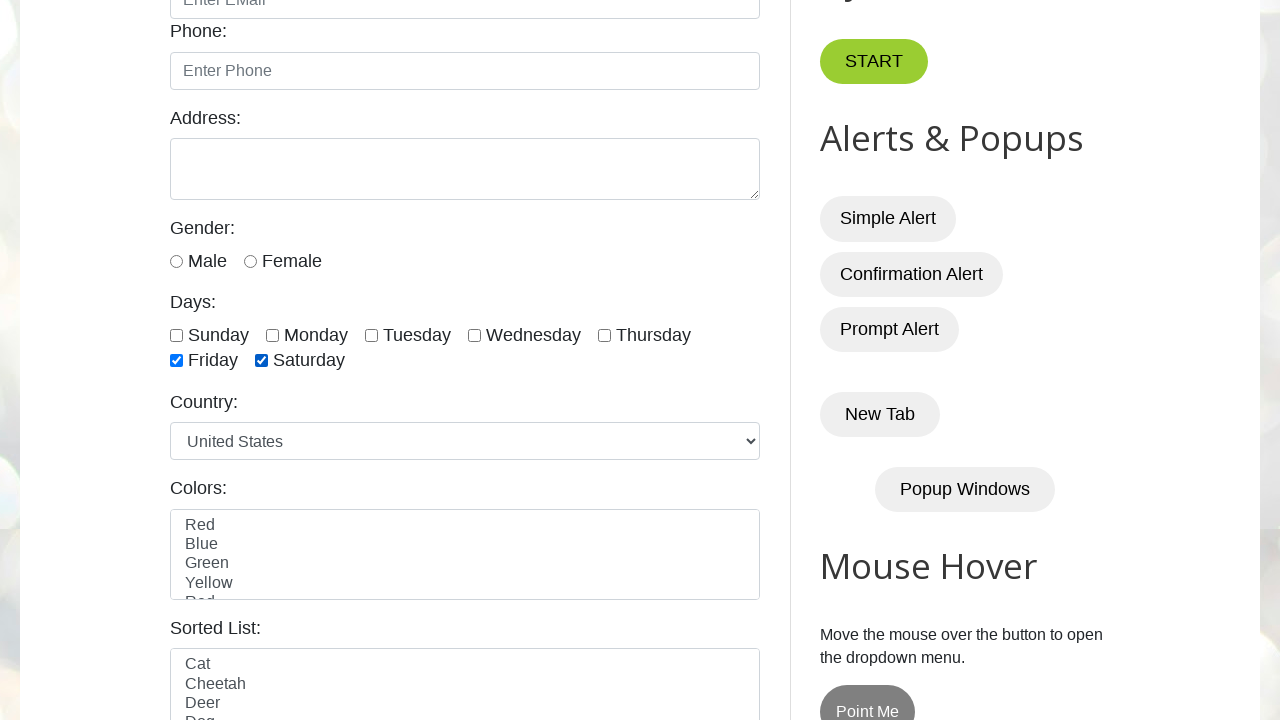